Tests confirmation alert by clicking a button, dismissing the alert, and verifying the result

Starting URL: https://demoqa.com/alerts

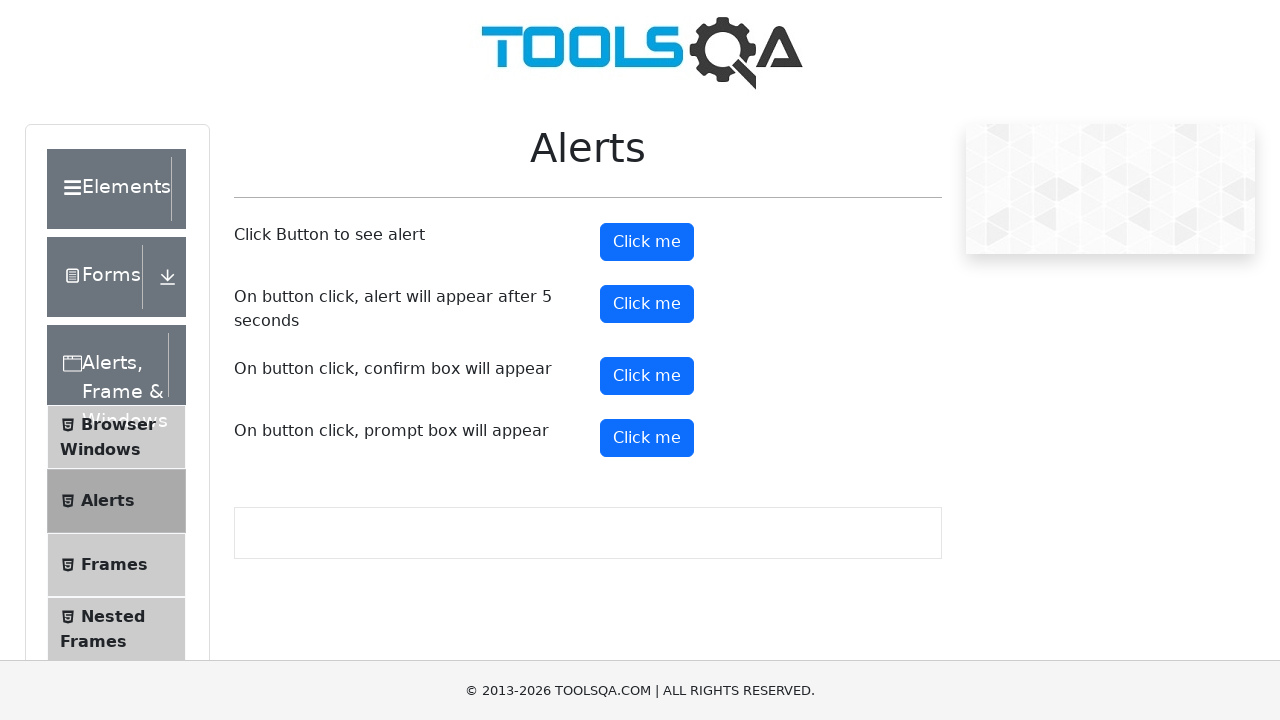

Scrolled to bottom of page
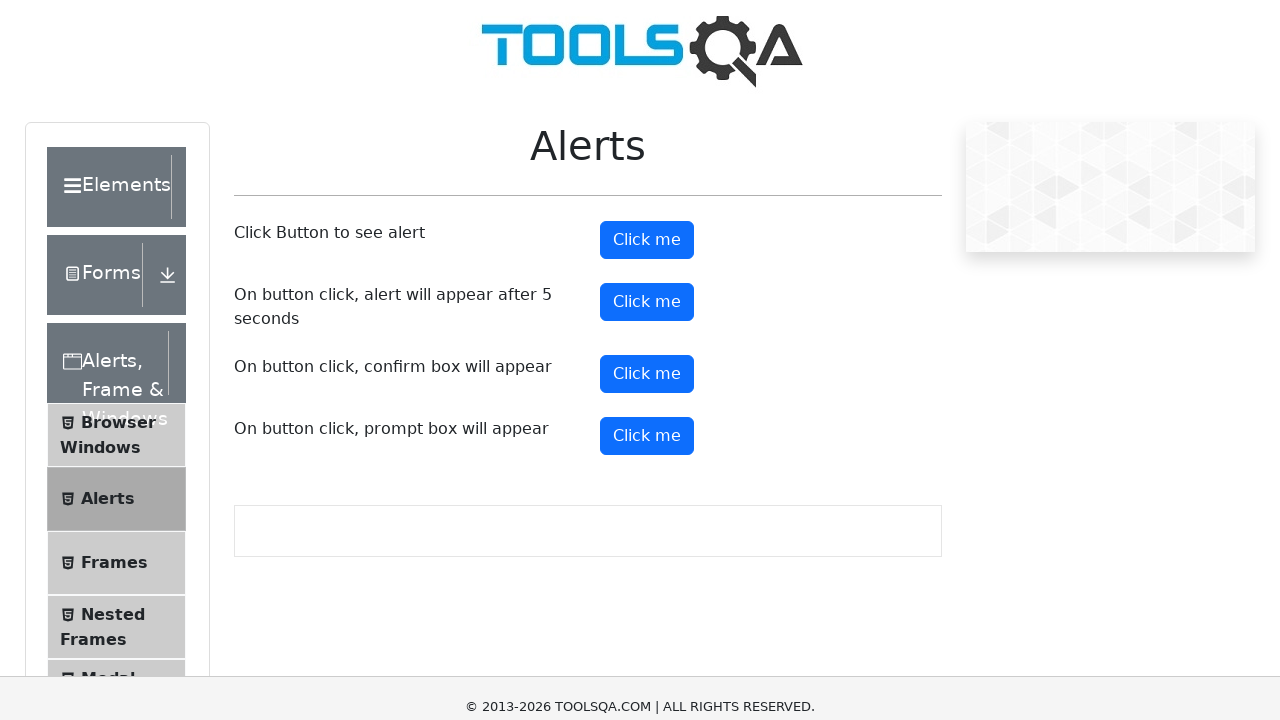

Set up dialog handler to dismiss alerts
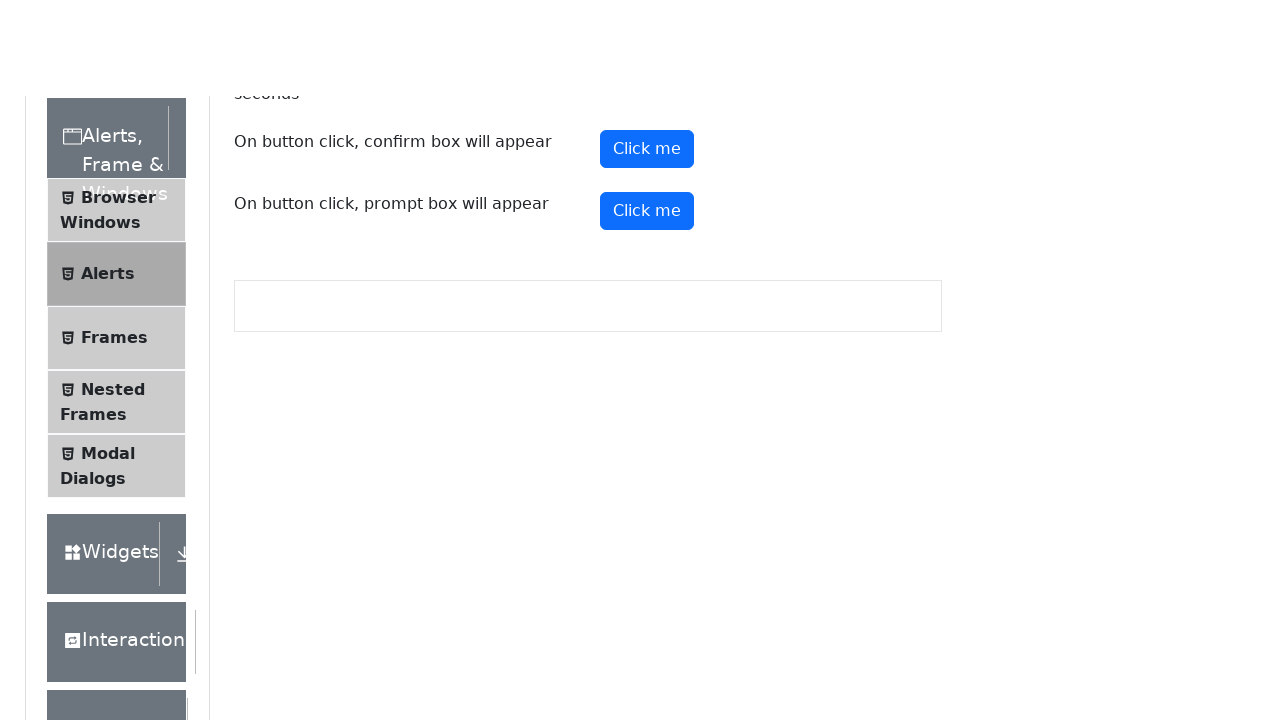

Clicked confirmation alert button at (647, 19) on xpath=//button[@id='confirmButton']
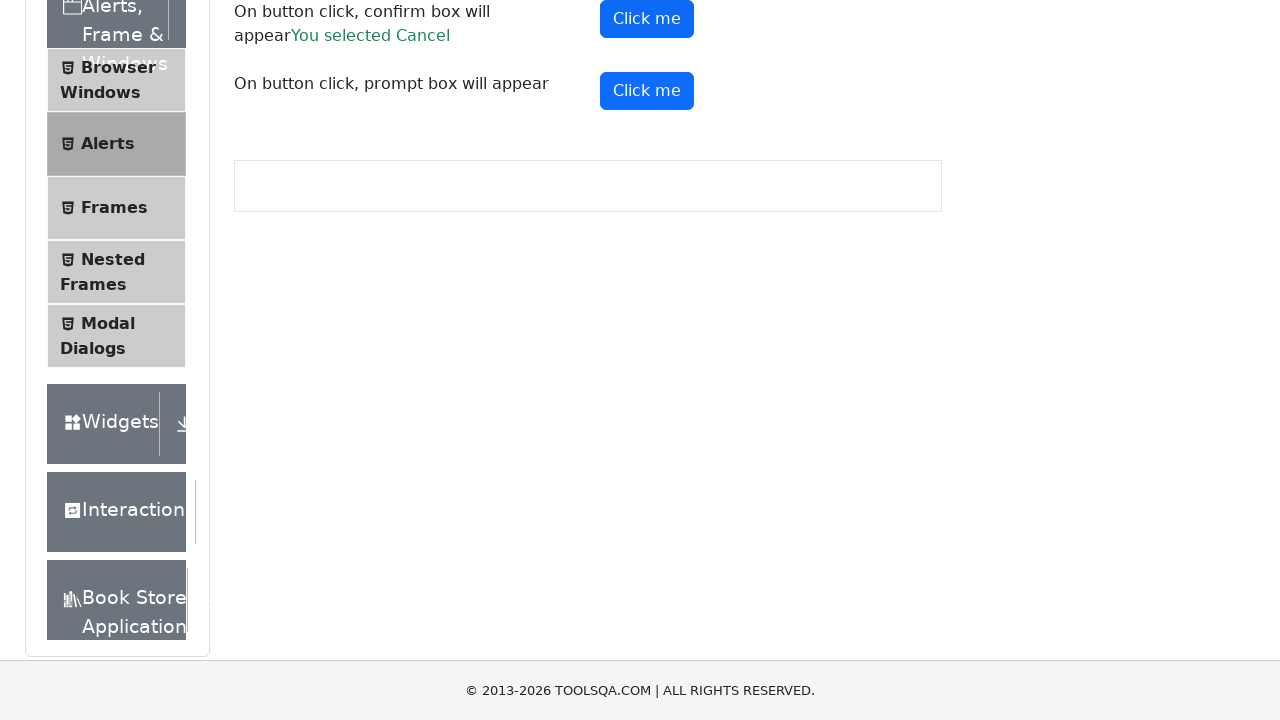

Confirmation alert result appeared after dismissing alert
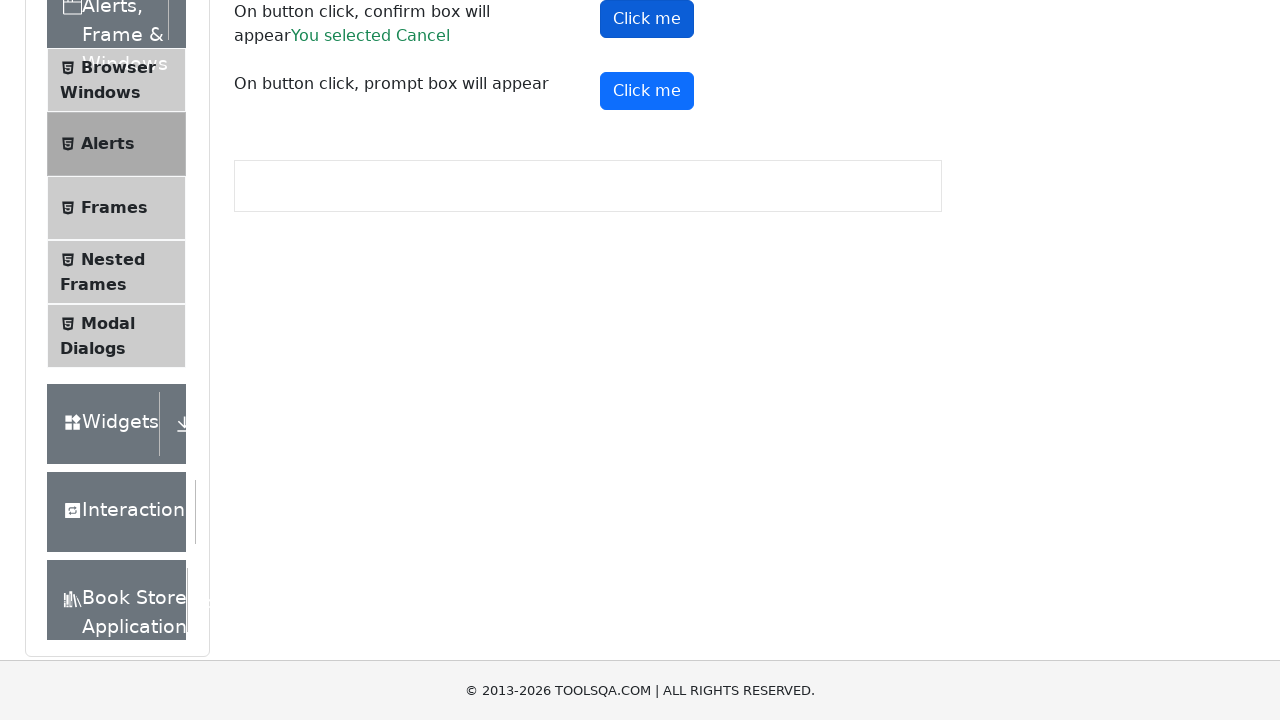

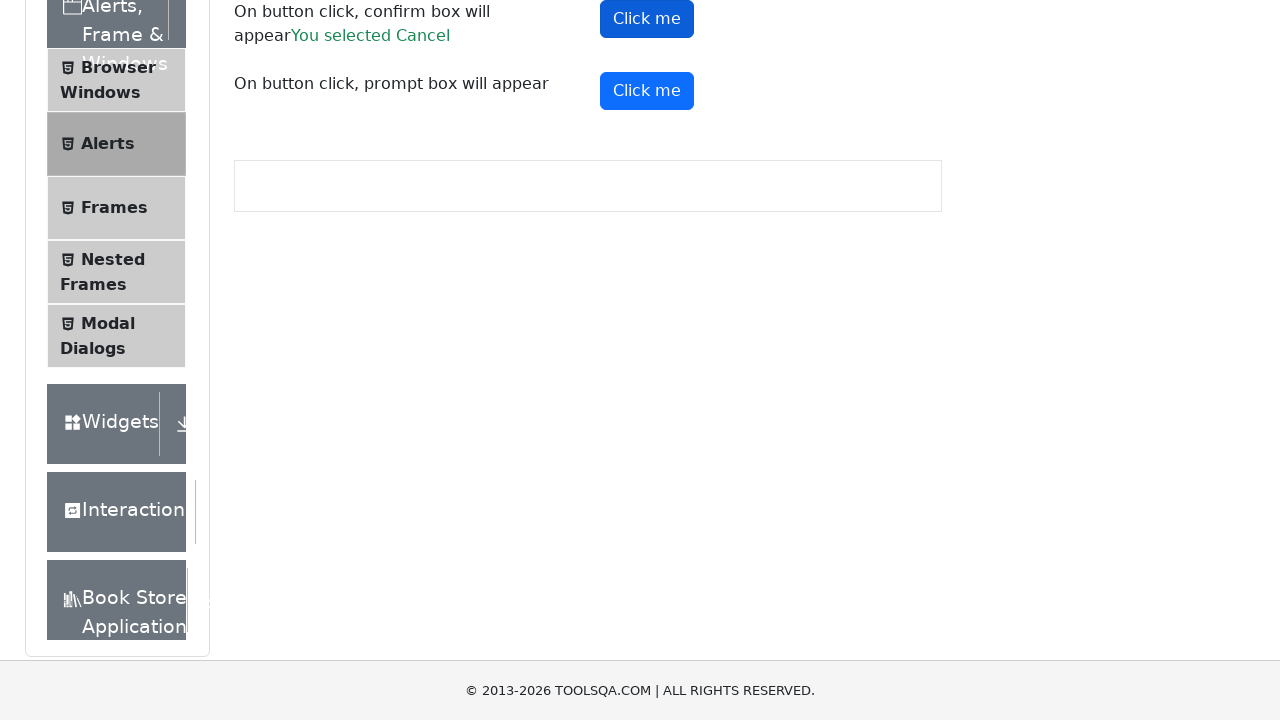